Tests the Text Box form on demoqa.com by filling in full name, email, and current address fields, then submitting and verifying the output contains the expected address.

Starting URL: https://demoqa.com

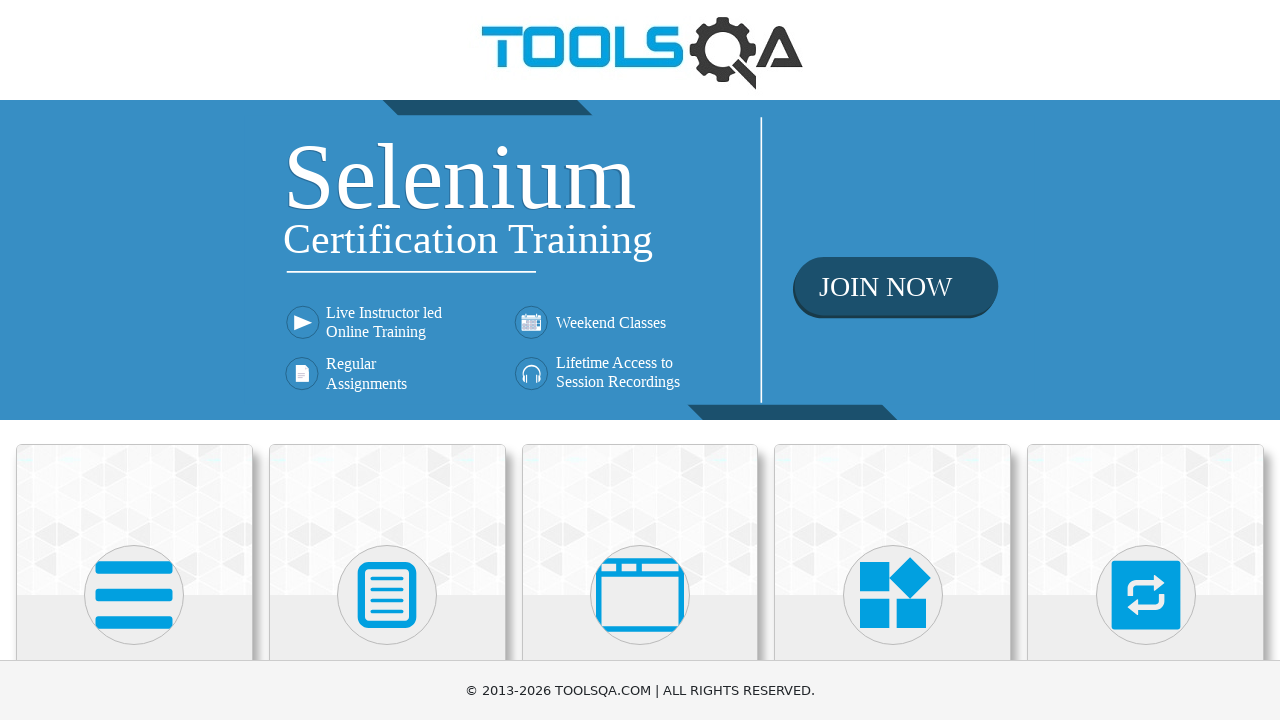

Clicked on Elements section at (134, 360) on div.card-body h5:has-text('Elements')
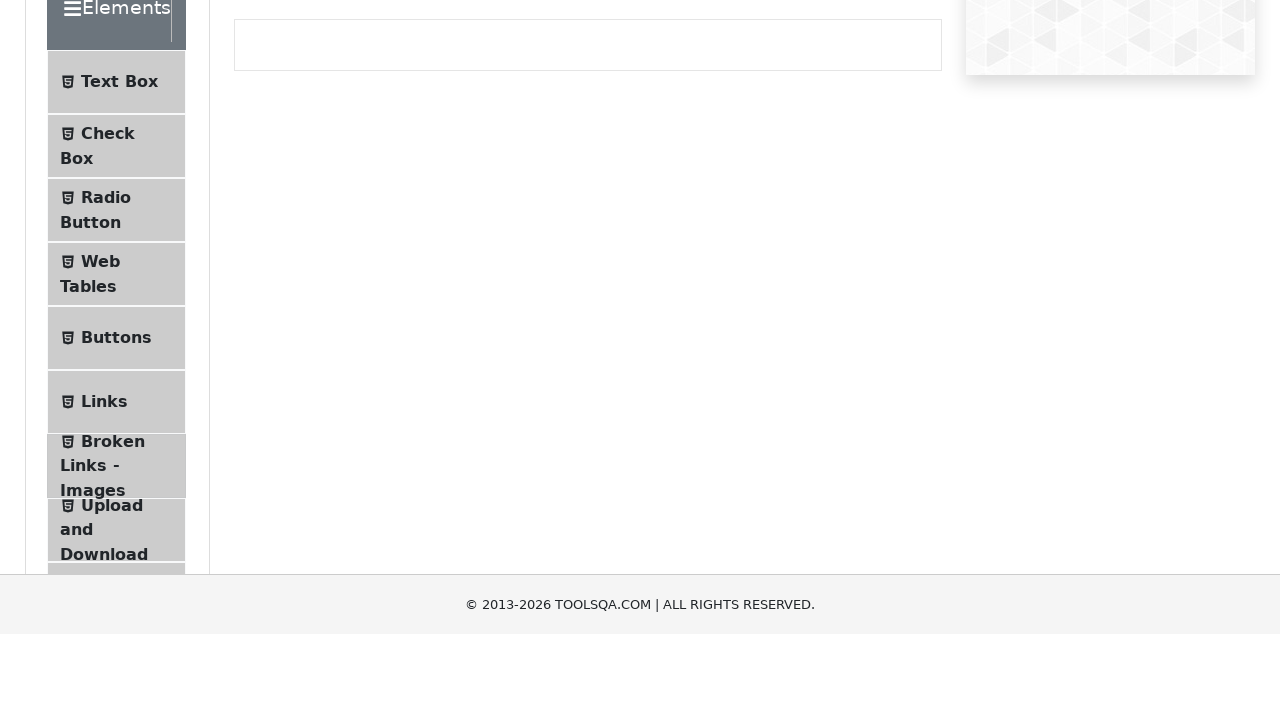

Clicked on Text Box menu item at (119, 261) on span:has-text('Text Box')
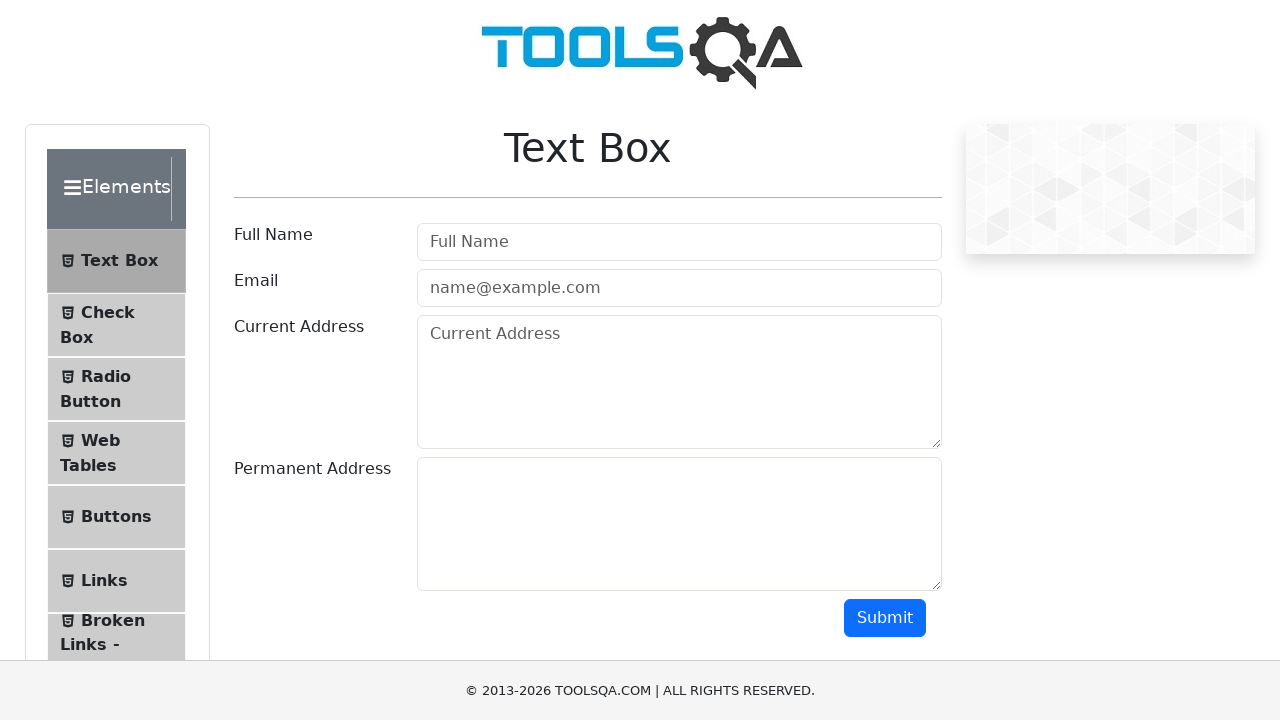

Filled Full Name field with 'Rodrigo Rebelo' on #userName
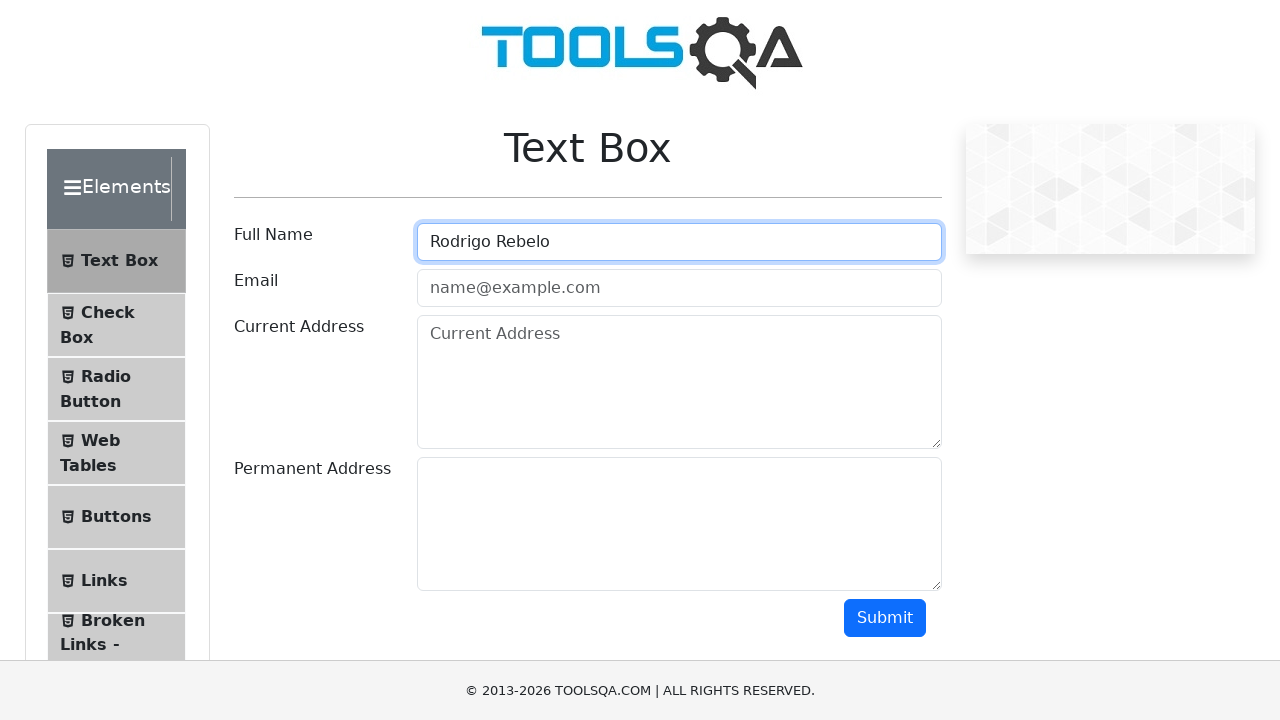

Filled Email field with 'rodrigorebelo@gmail.com' on #userEmail
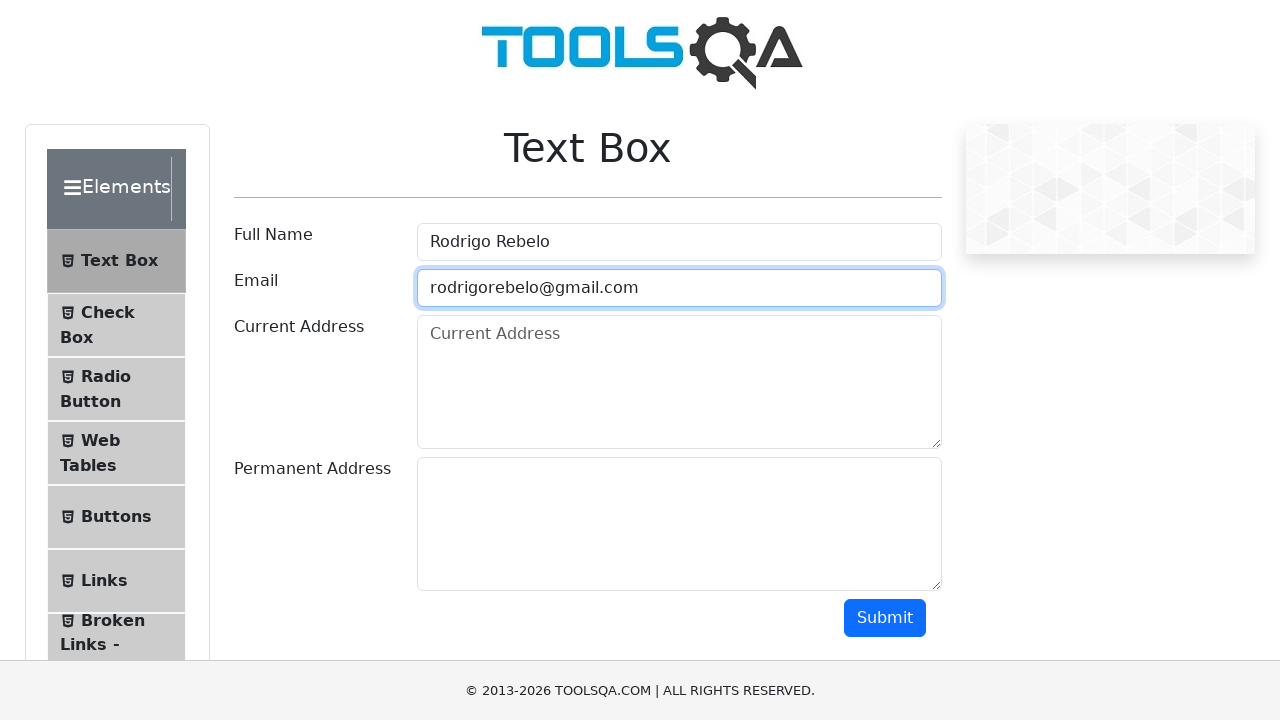

Filled Current Address field with 'Dallas, Texas' on #currentAddress
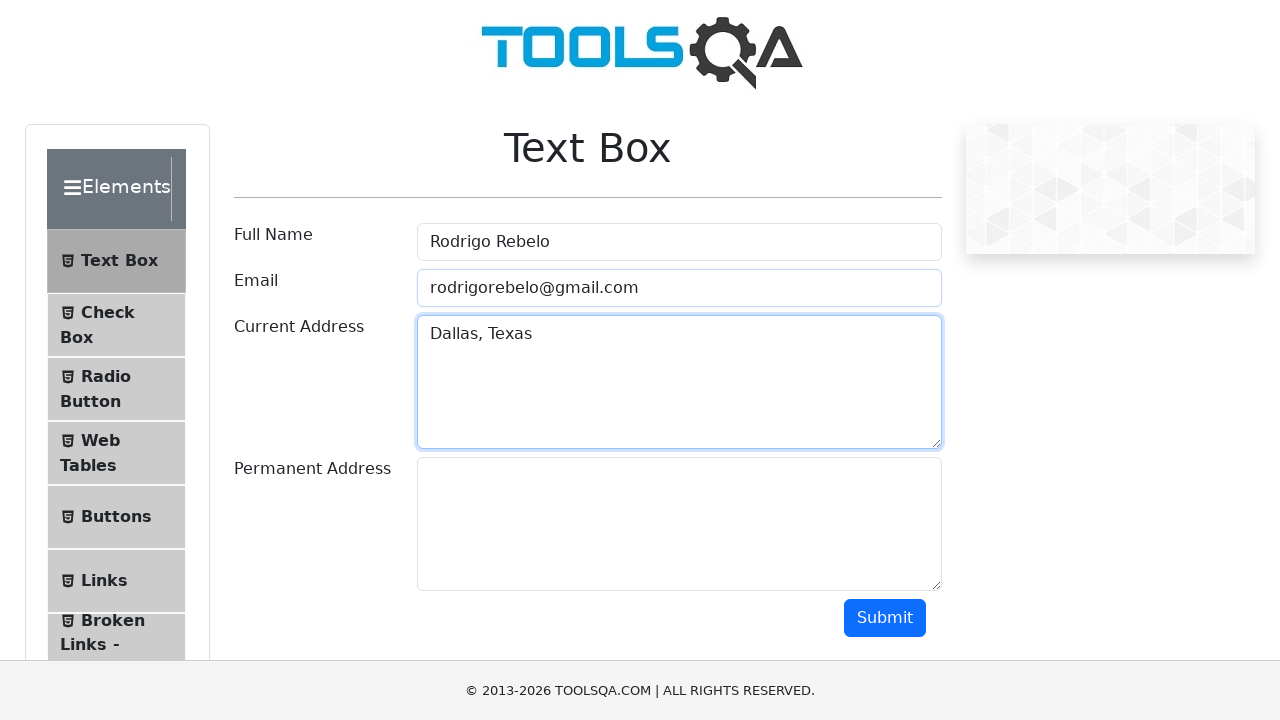

Clicked Submit button at (885, 618) on #submit
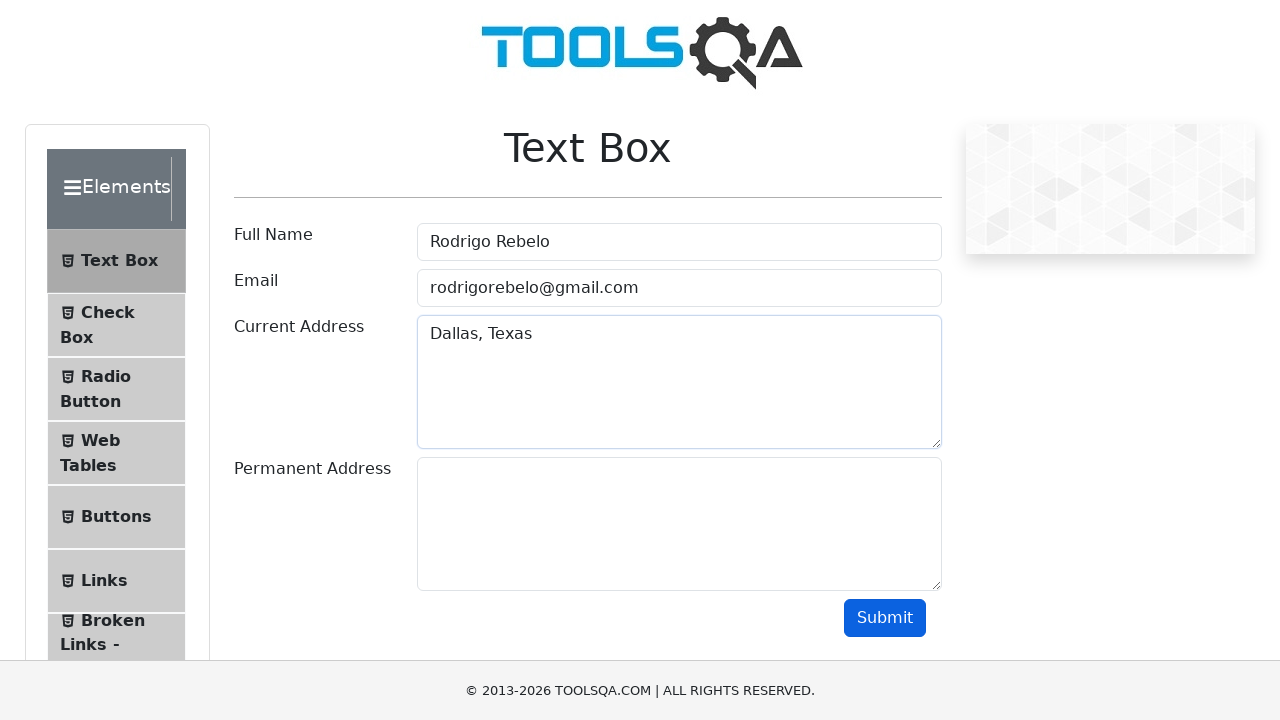

Output section appeared
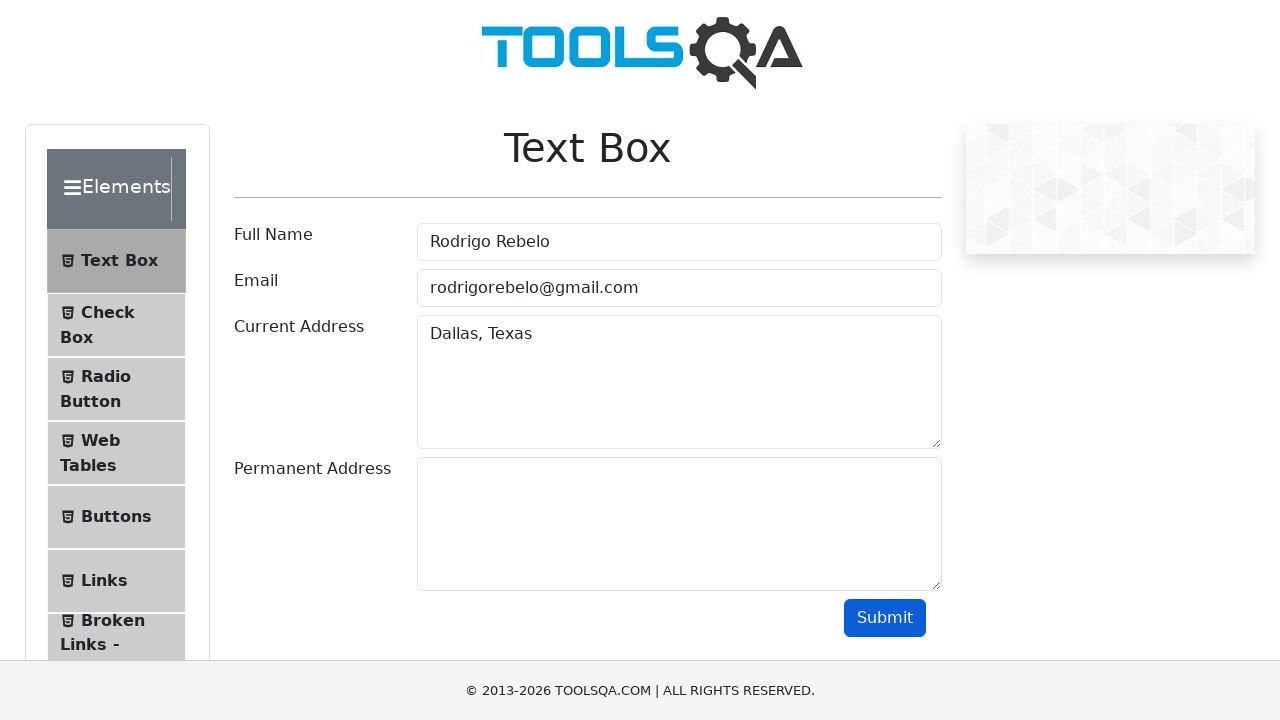

Retrieved output text from Current Address field
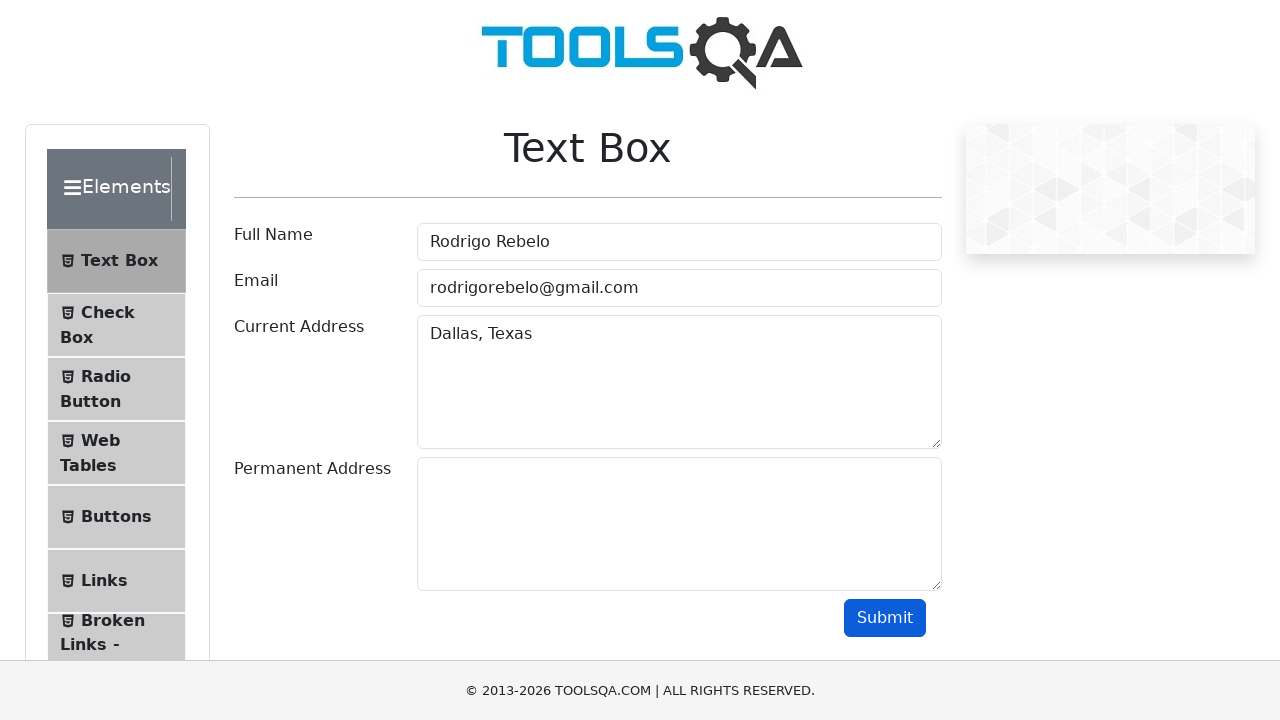

Verified output contains 'Dallas, Texas'
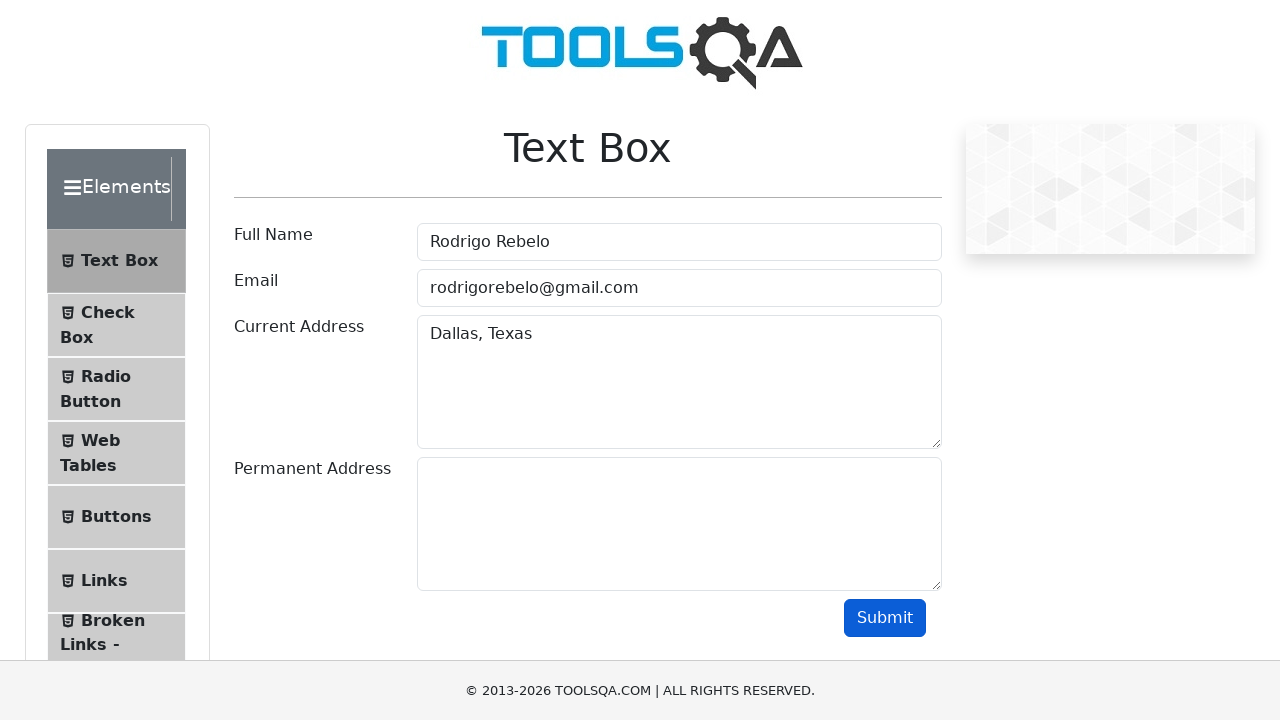

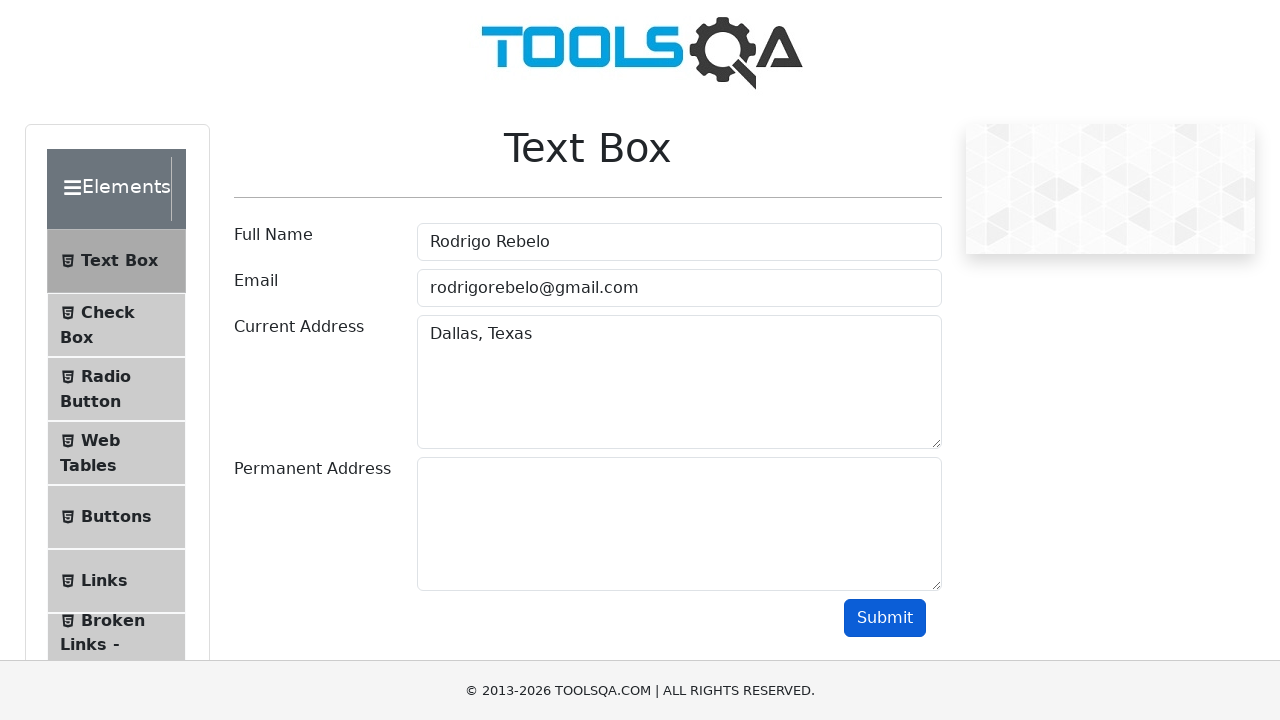